Tests explicit wait functionality by scrolling down, clicking a timed alert button, and accepting the alert that appears after a delay

Starting URL: https://demoqa.com/alerts

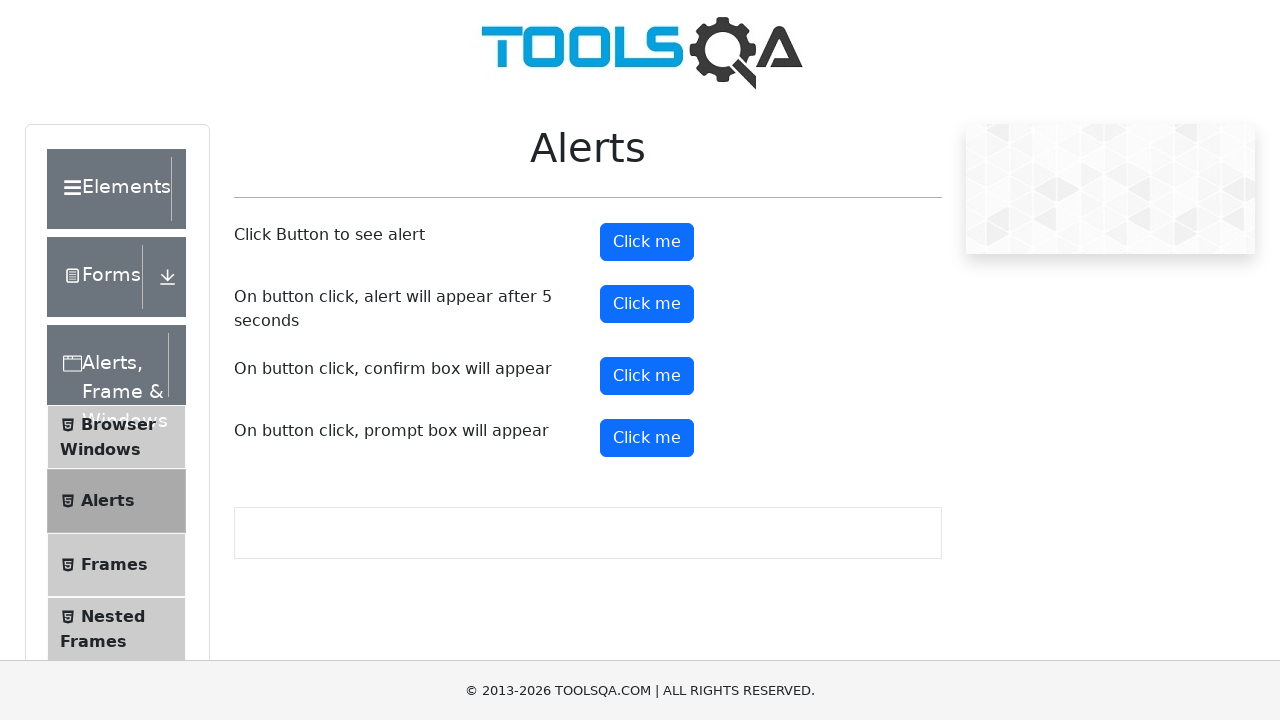

Scrolled to bottom of page
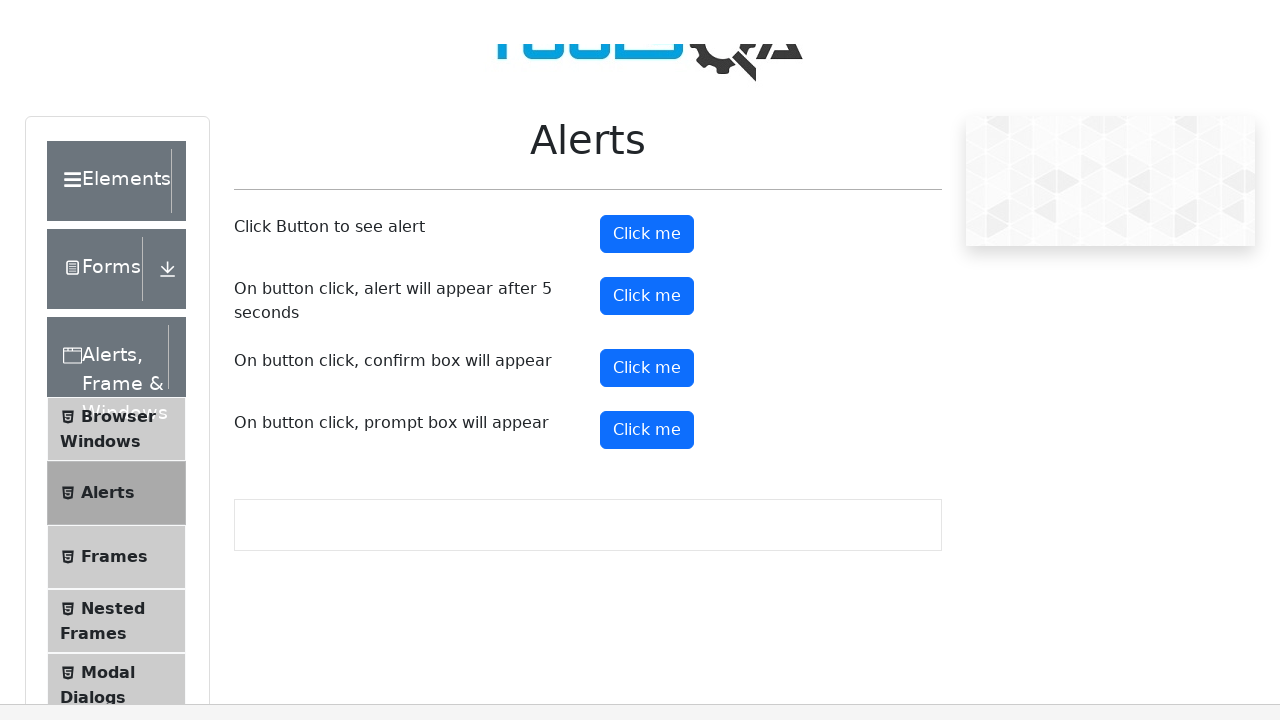

Set up dialog handler to automatically accept alerts
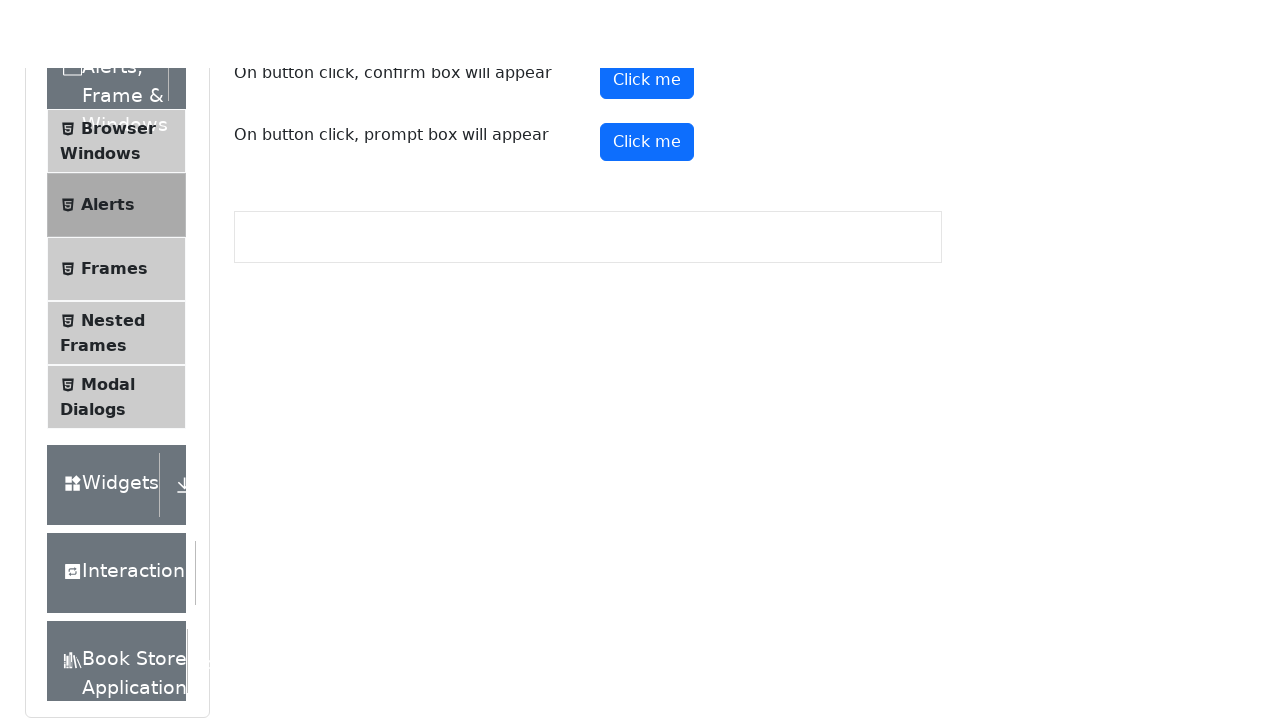

Timer alert button became visible
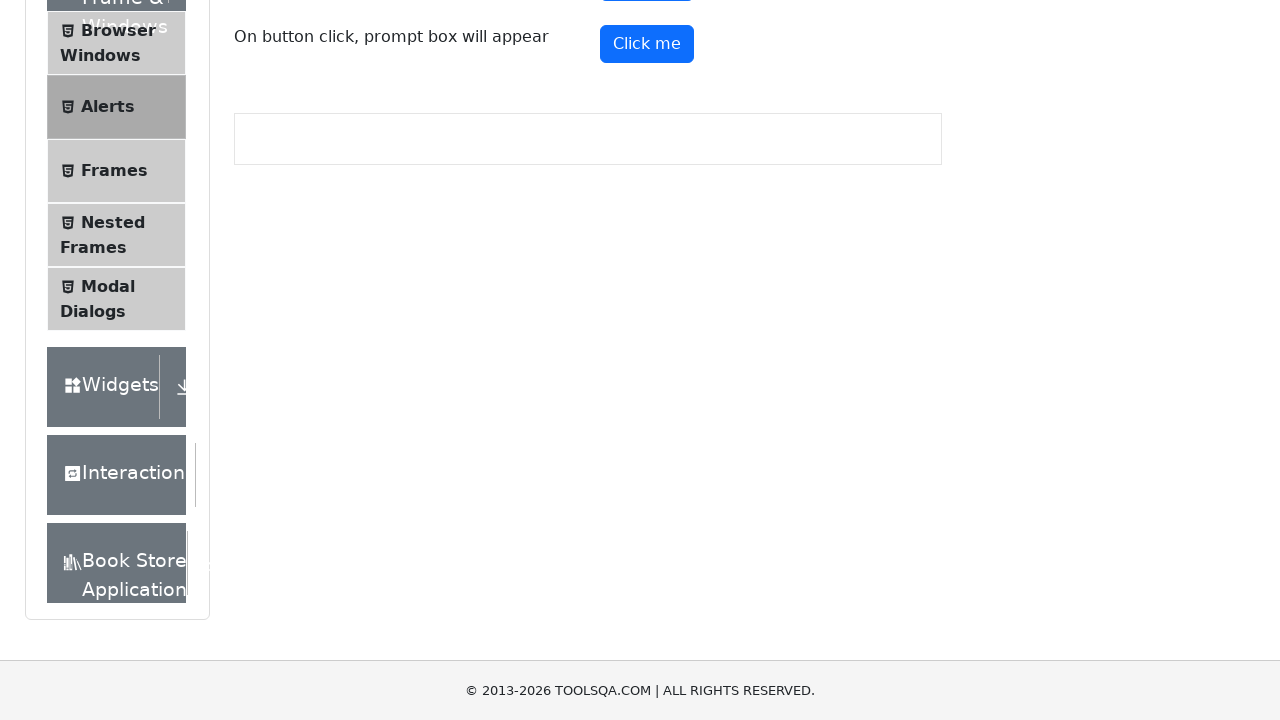

Clicked the timer alert button at (647, 304) on button#timerAlertButton
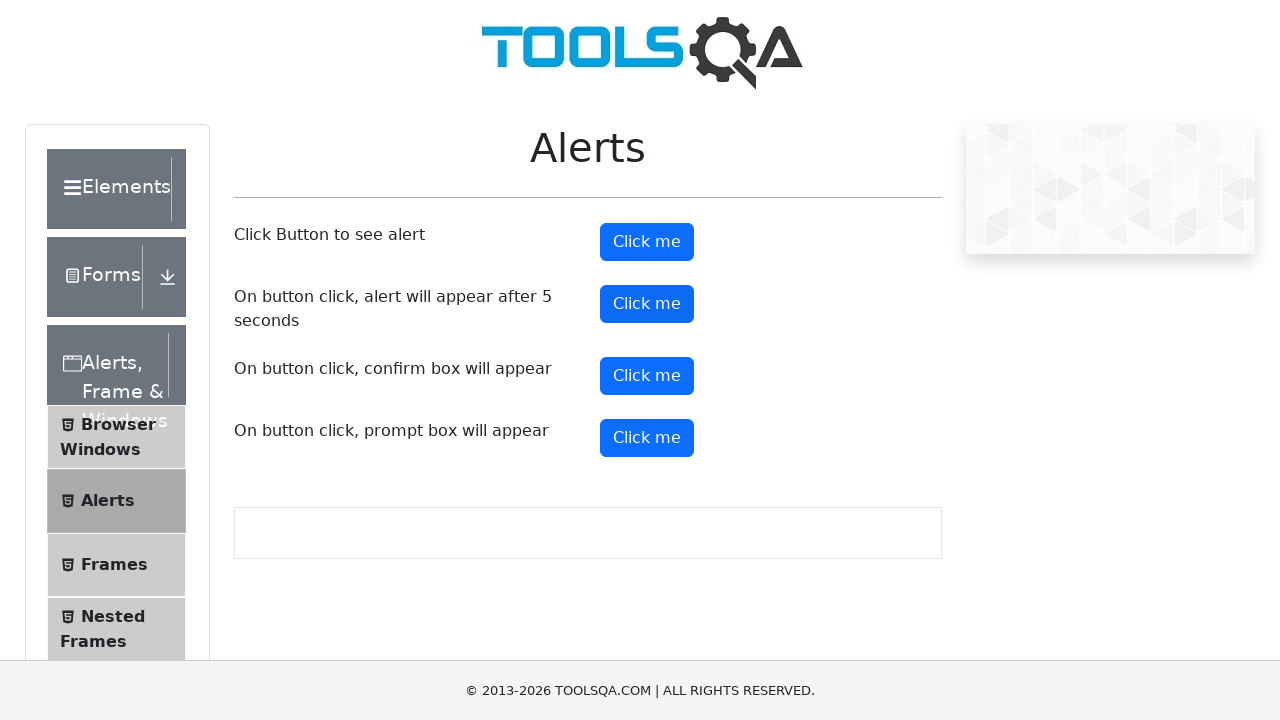

Waited 6 seconds for timed alert to appear and be accepted
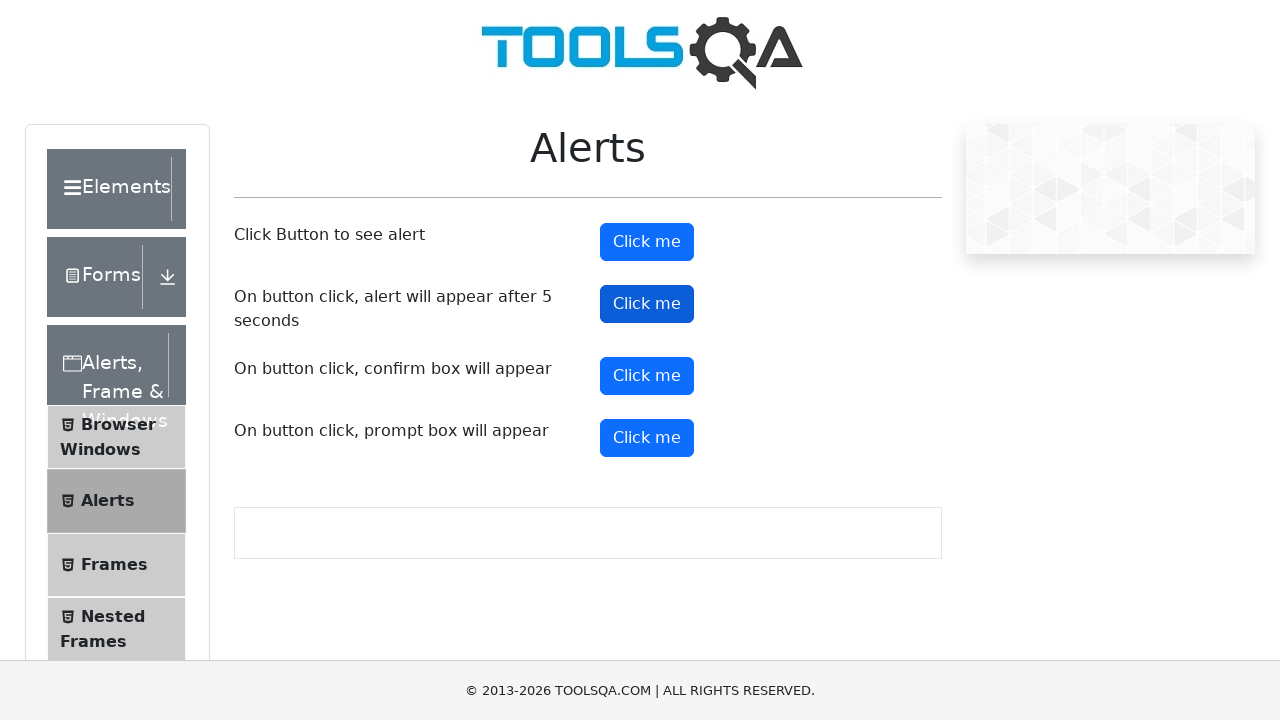

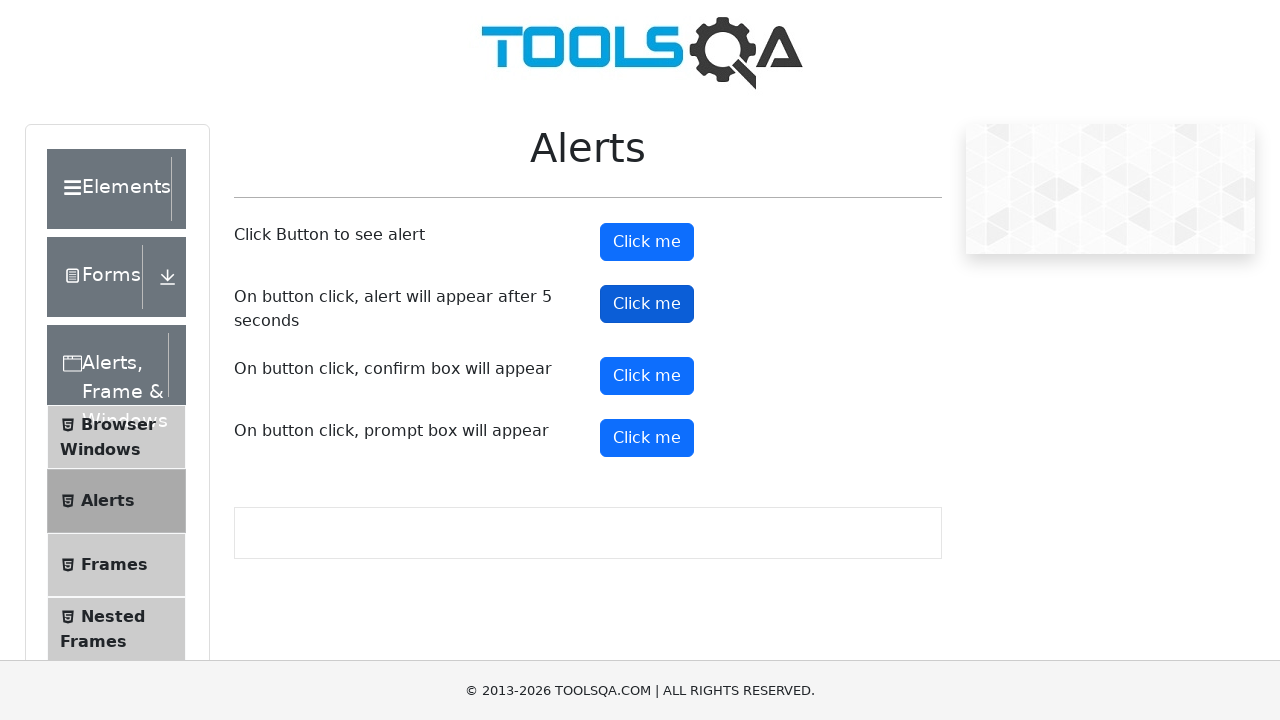